Tests various form interactions including selecting a radio button, using an autocomplete field to select a country, and checking a checkbox

Starting URL: https://rahulshettyacademy.com/AutomationPractice/

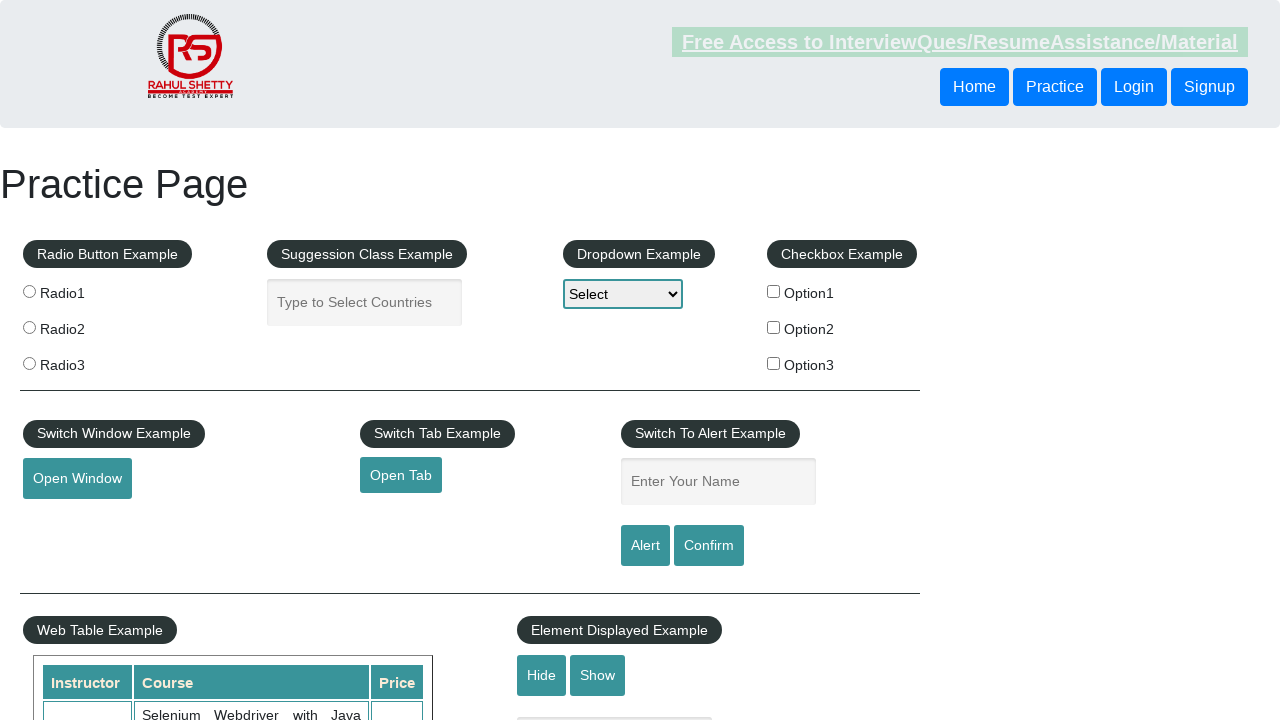

Located all radio button elements
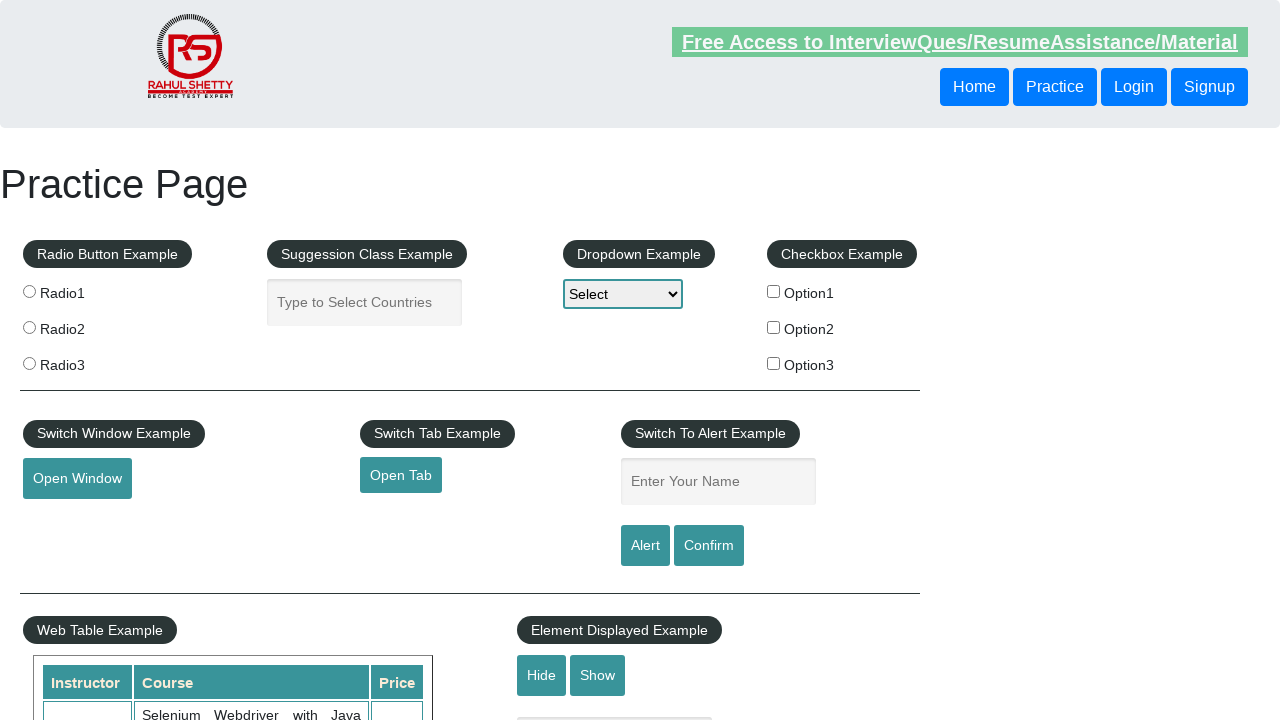

Selected radio button with value containing 'radio2' at (29, 327) on input.radioButton >> nth=1
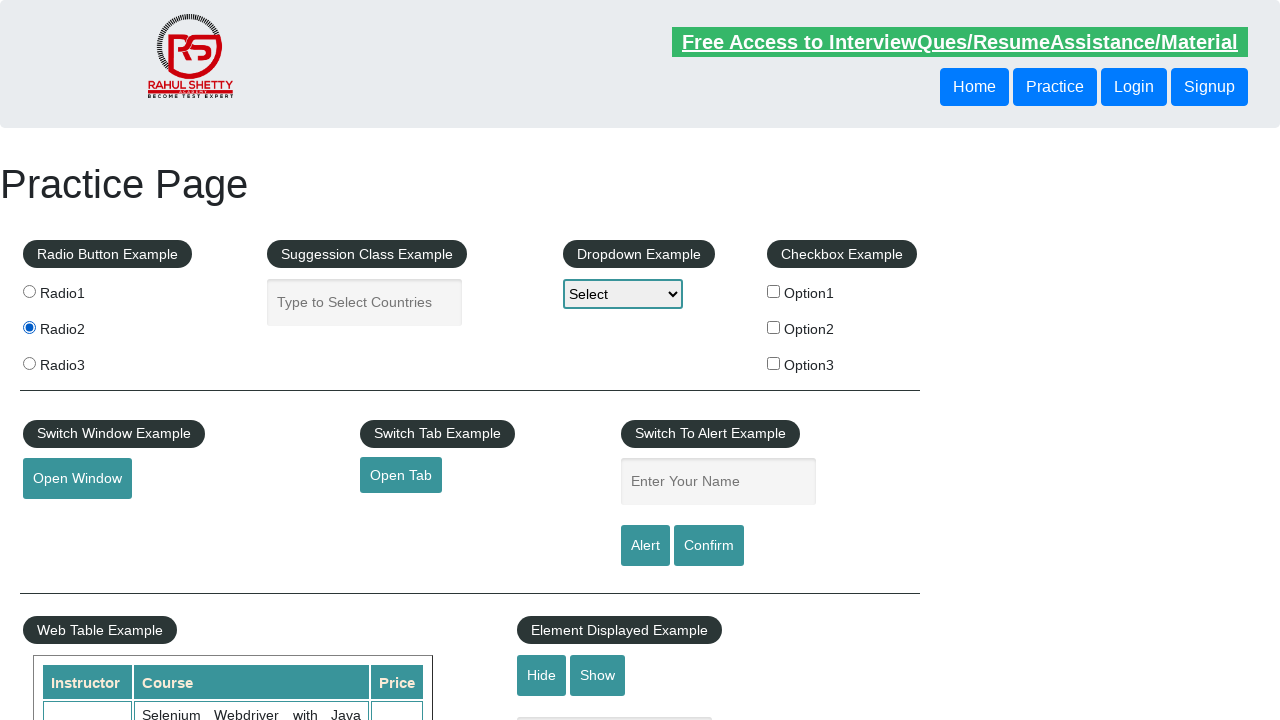

Filled autocomplete field with 'ind' on input#autocomplete
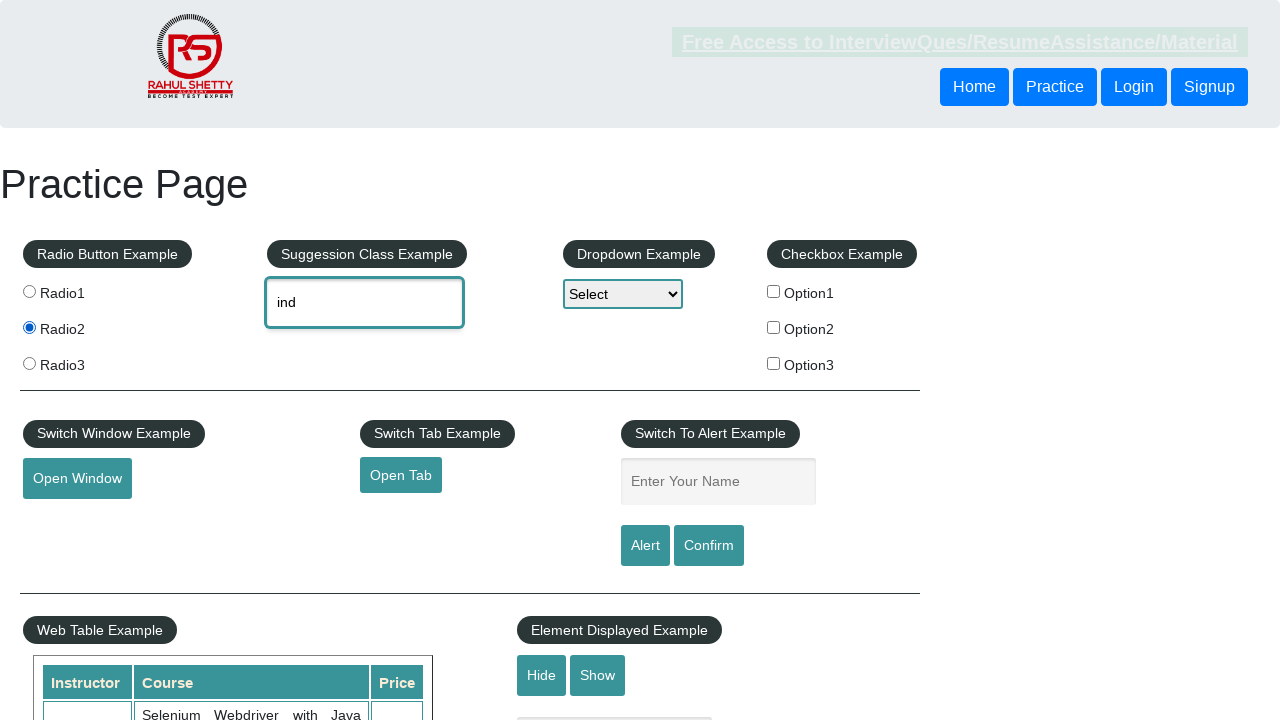

Autocomplete suggestions appeared
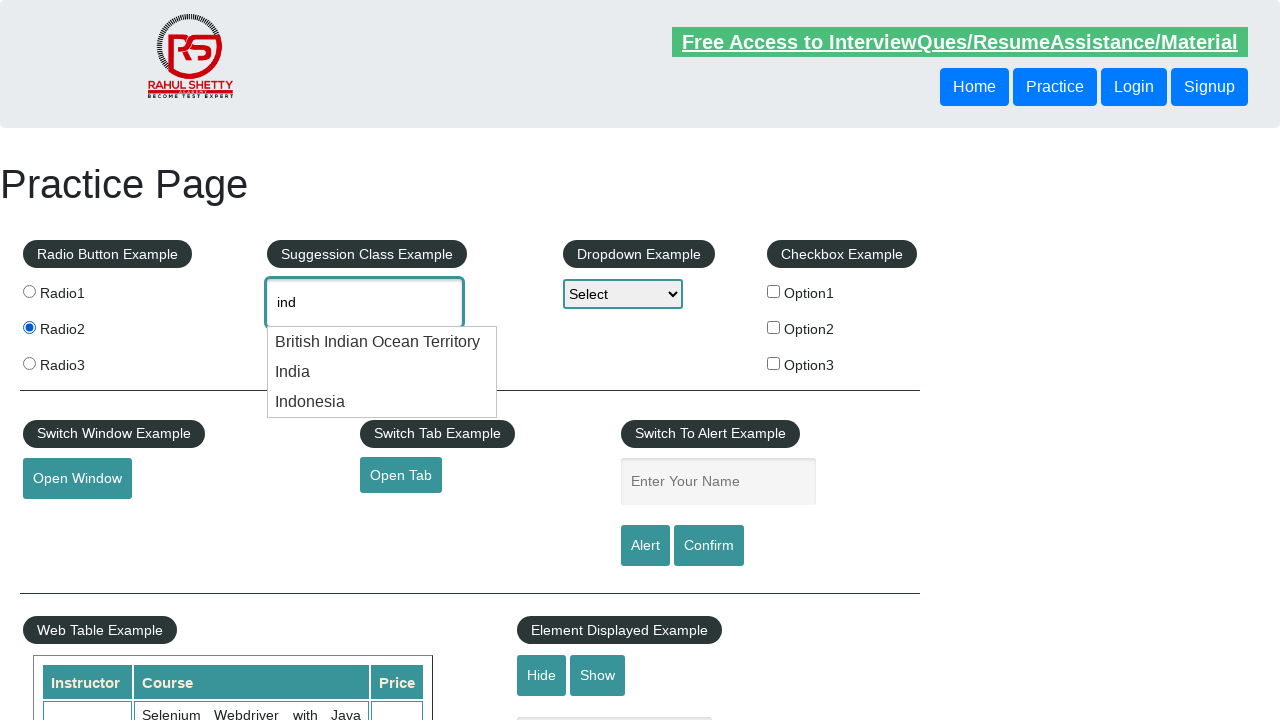

Located autocomplete suggestion elements
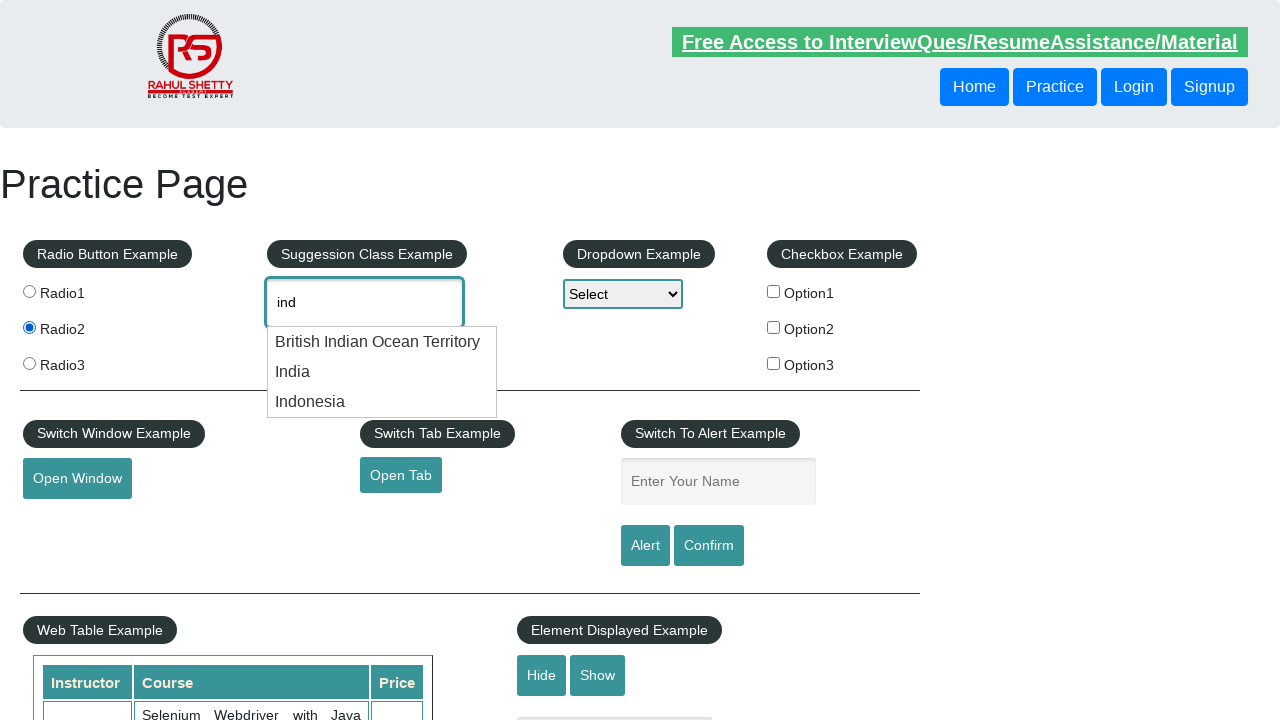

Selected 'Indonesia' from autocomplete suggestions at (382, 402) on xpath=//li/div >> nth=2
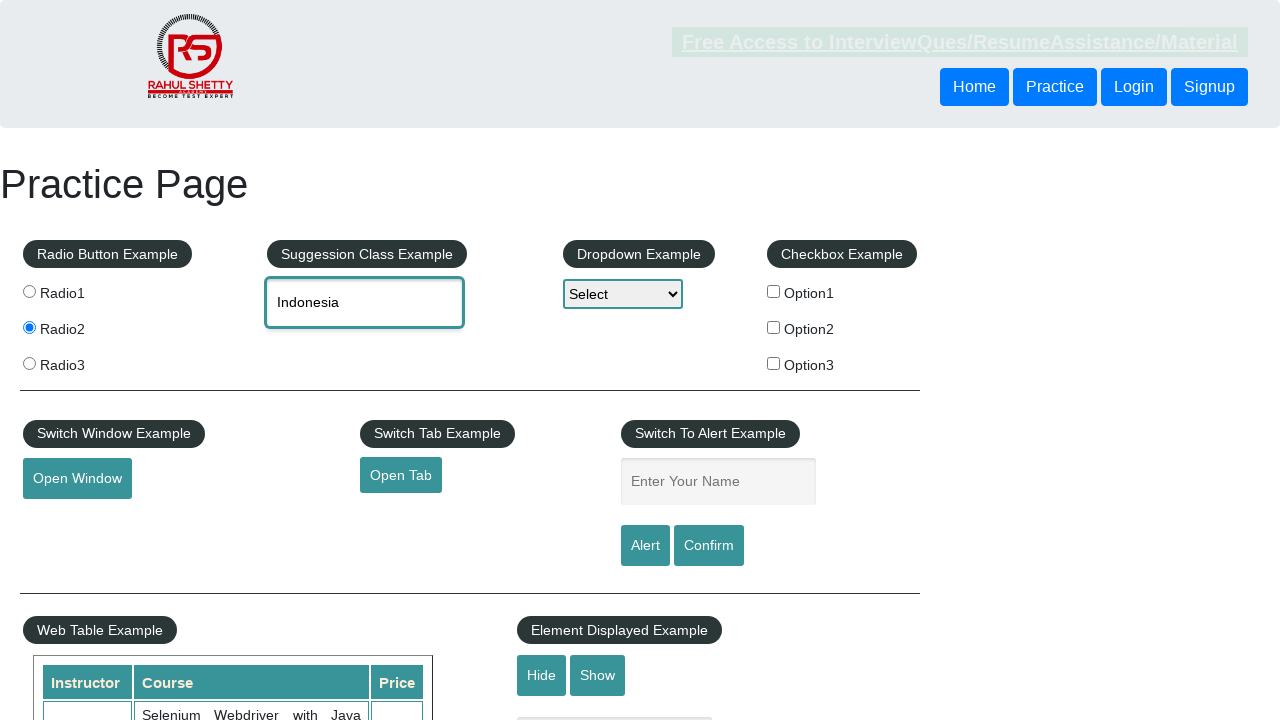

Checked BMW checkbox at (774, 291) on xpath=//label[@for='bmw']/input
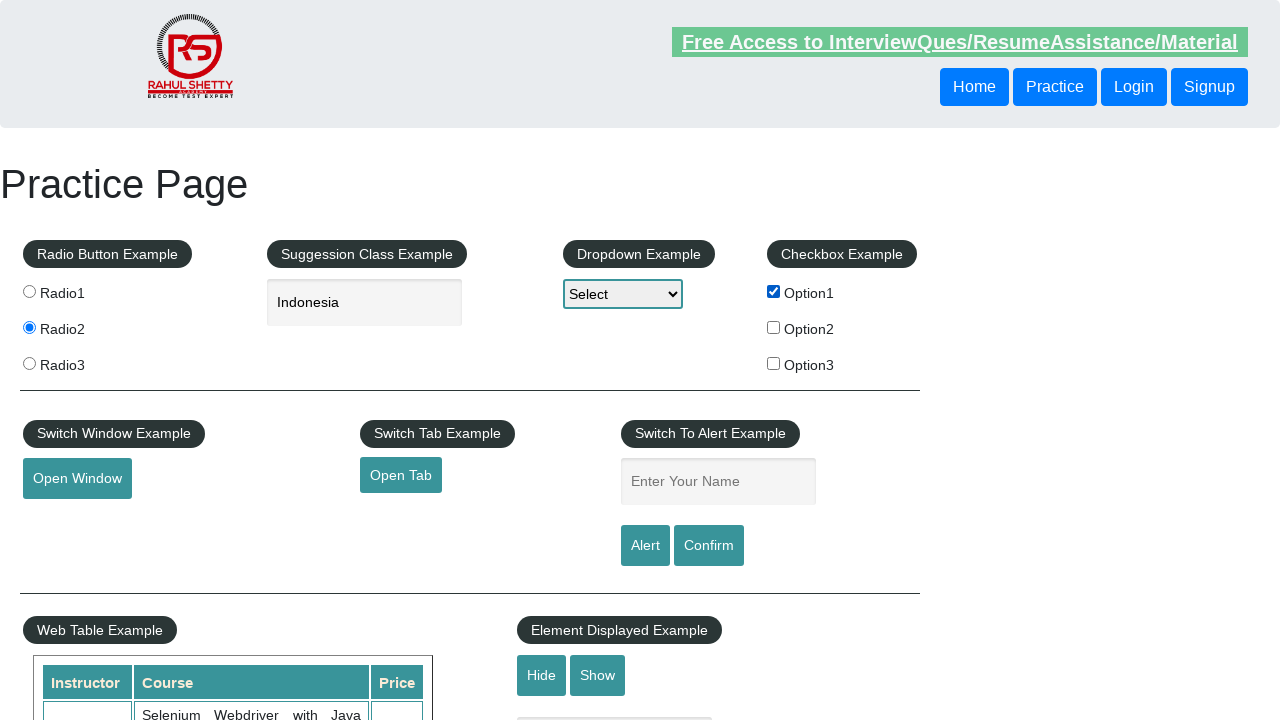

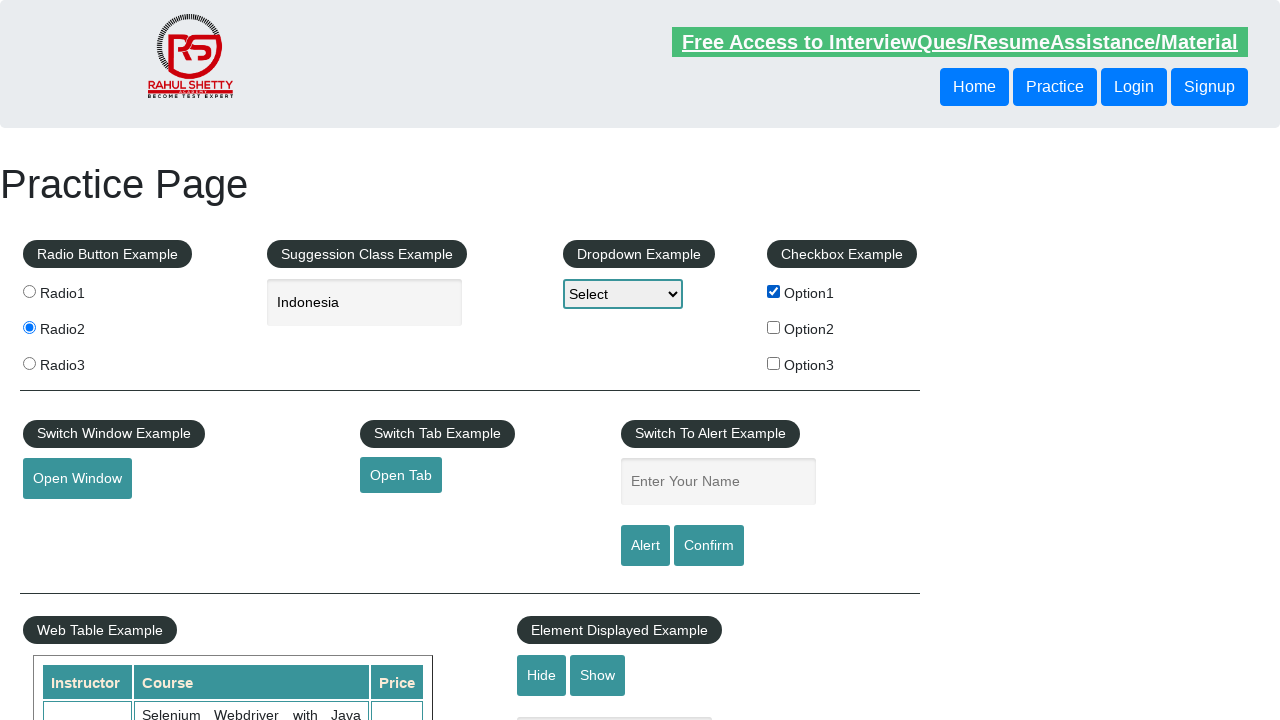